Navigates to Form Authentication page and verifies the Elemental Selenium link has the correct href attribute

Starting URL: https://the-internet.herokuapp.com/

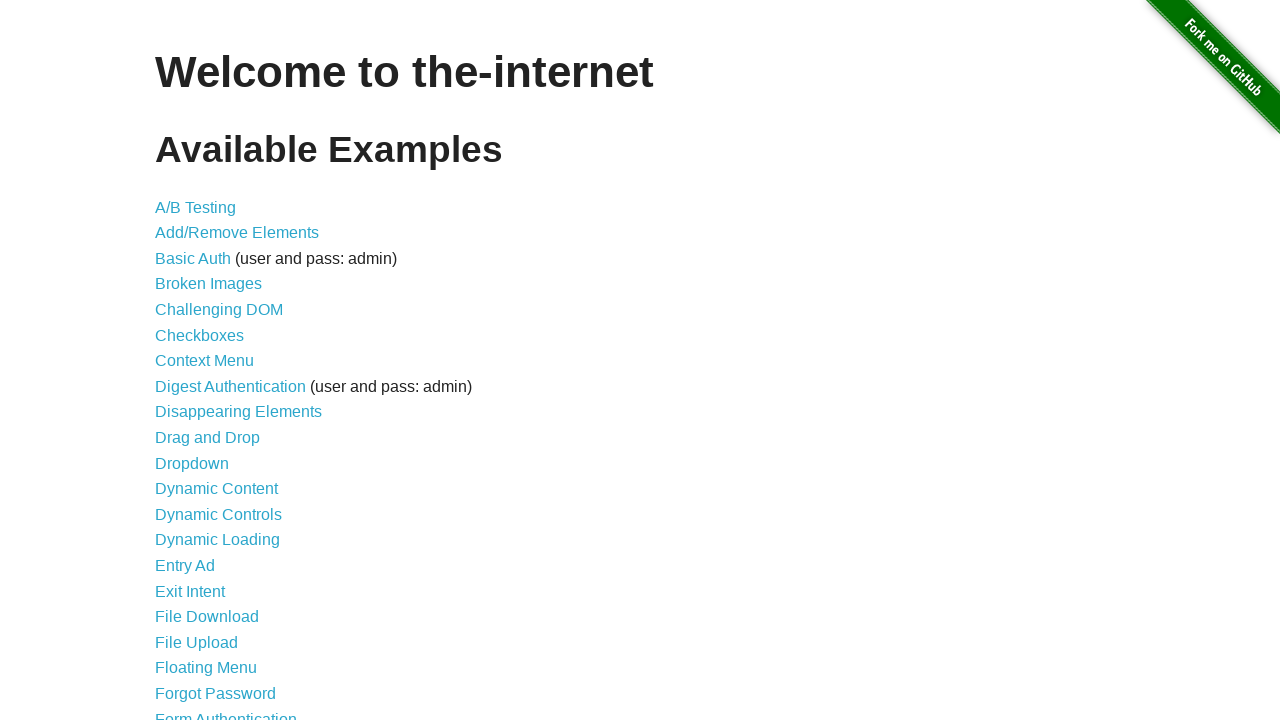

Navigated to the-internet.herokuapp.com home page
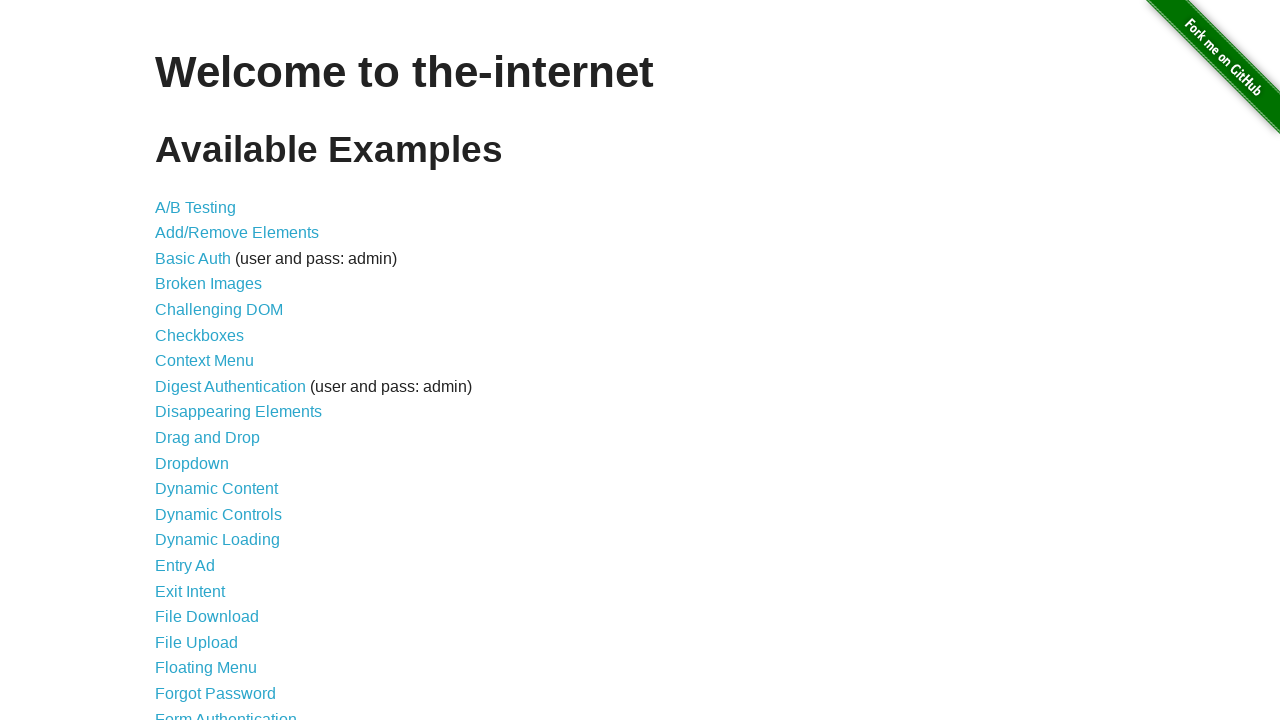

Clicked on Form Authentication link at (226, 712) on text=Form Authentication
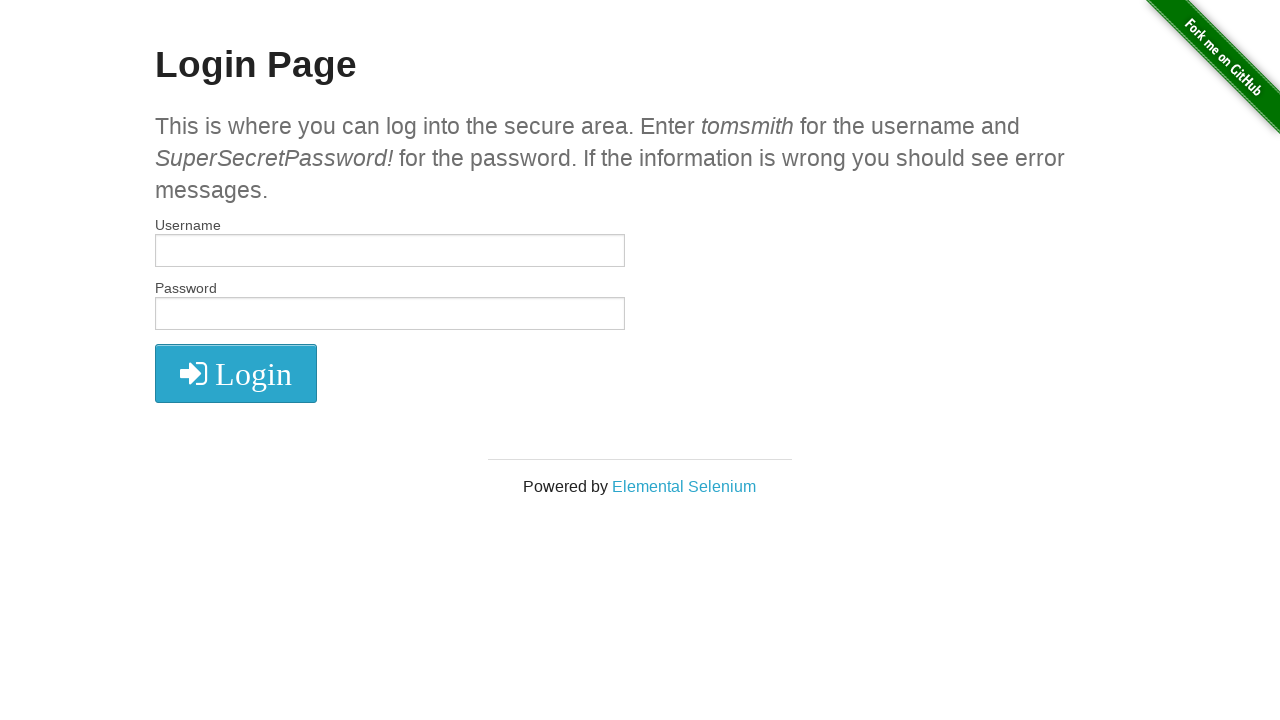

Elemental Selenium link loaded
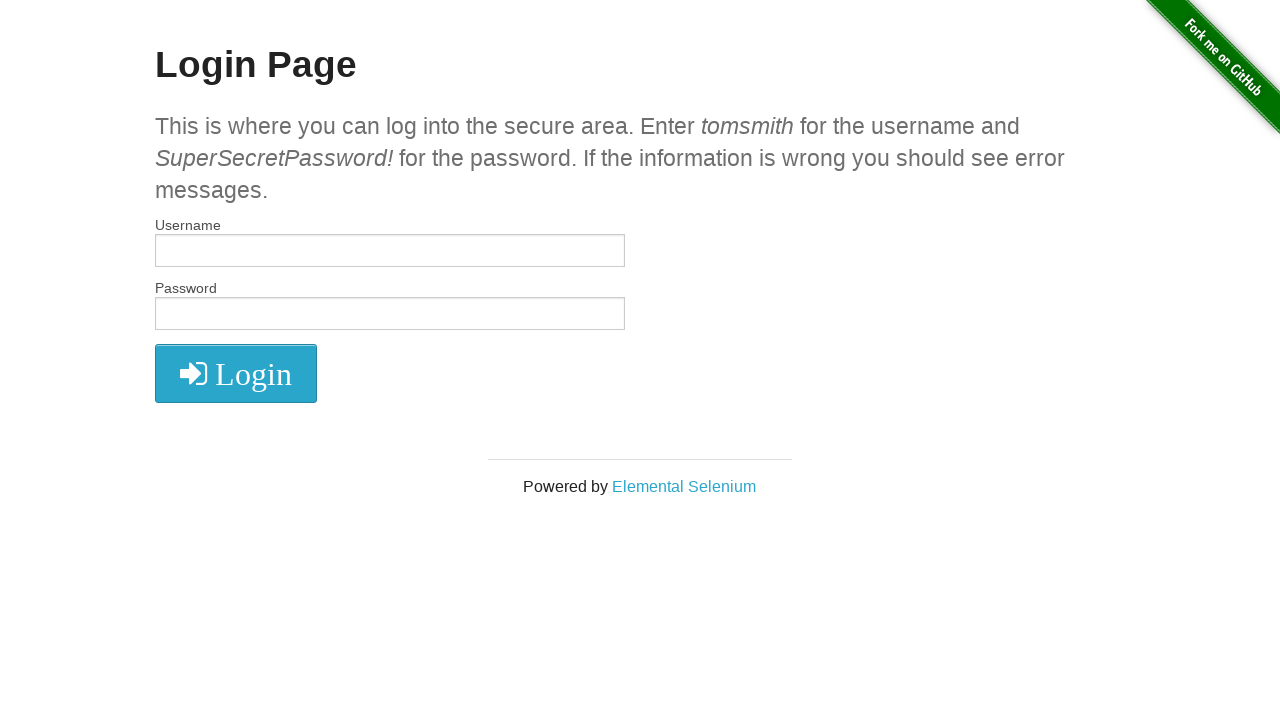

Located Elemental Selenium link element
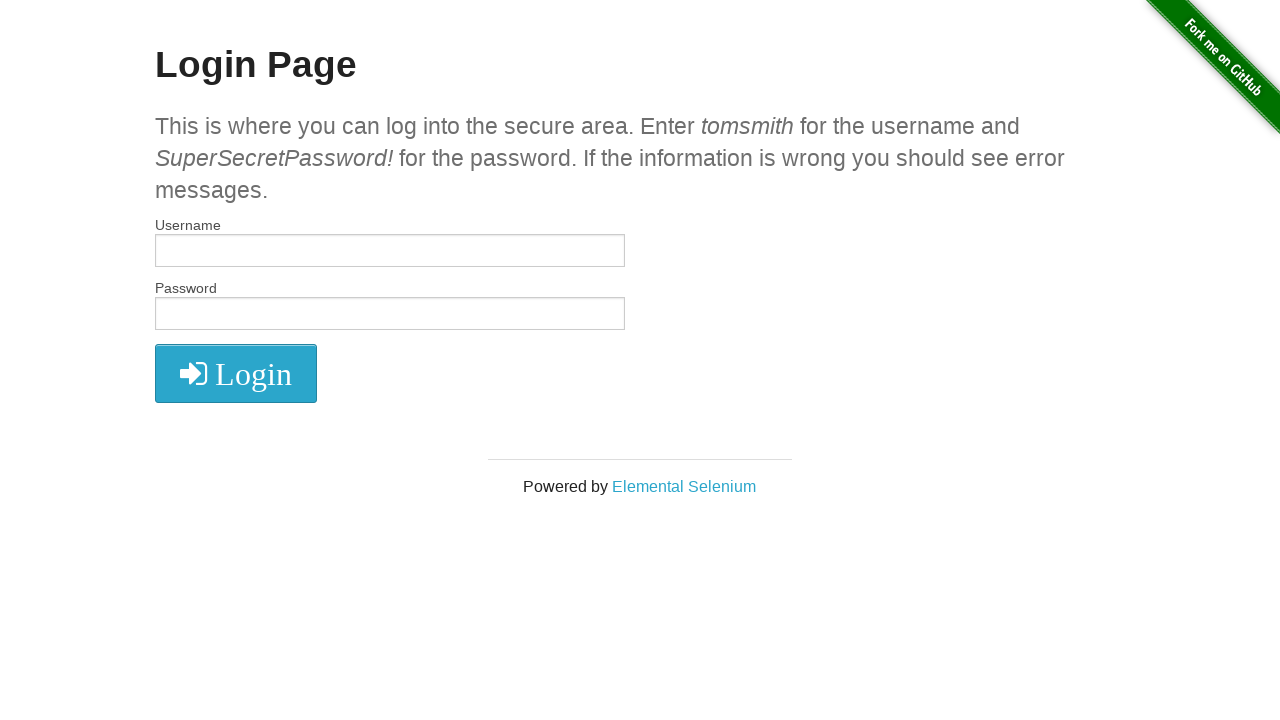

Verified Elemental Selenium link href is correct (http://elementalselenium.com/)
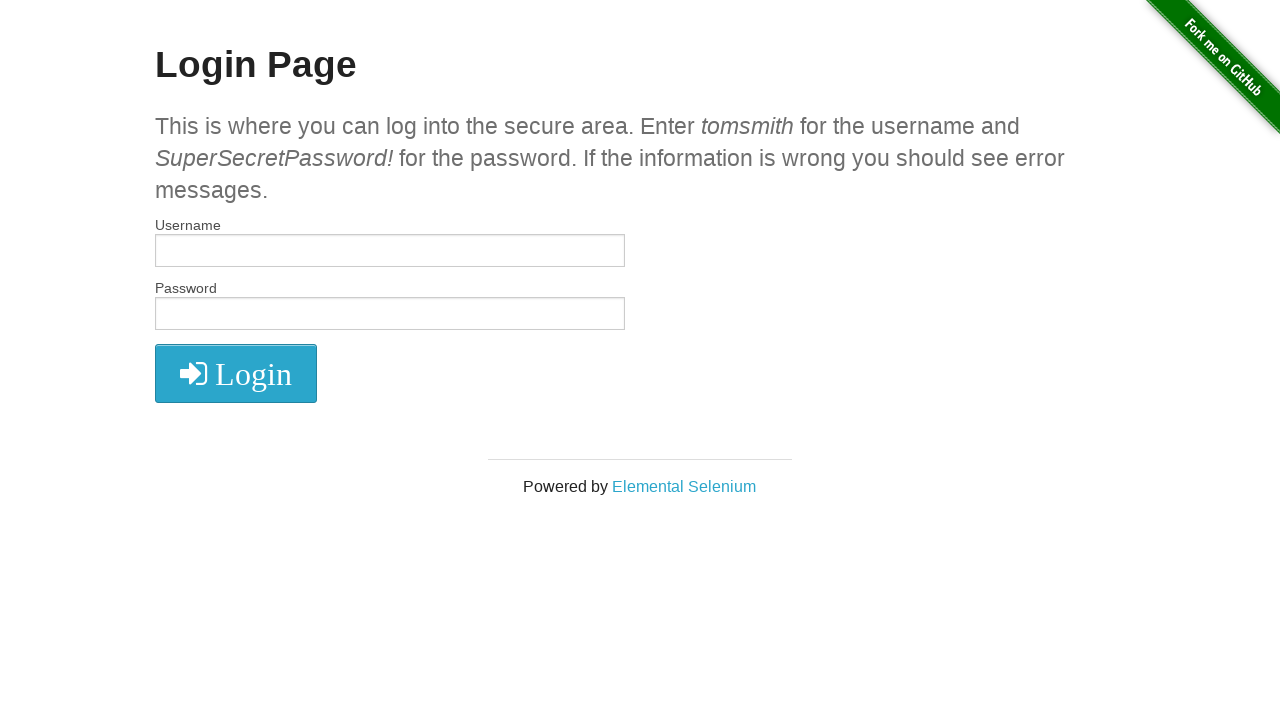

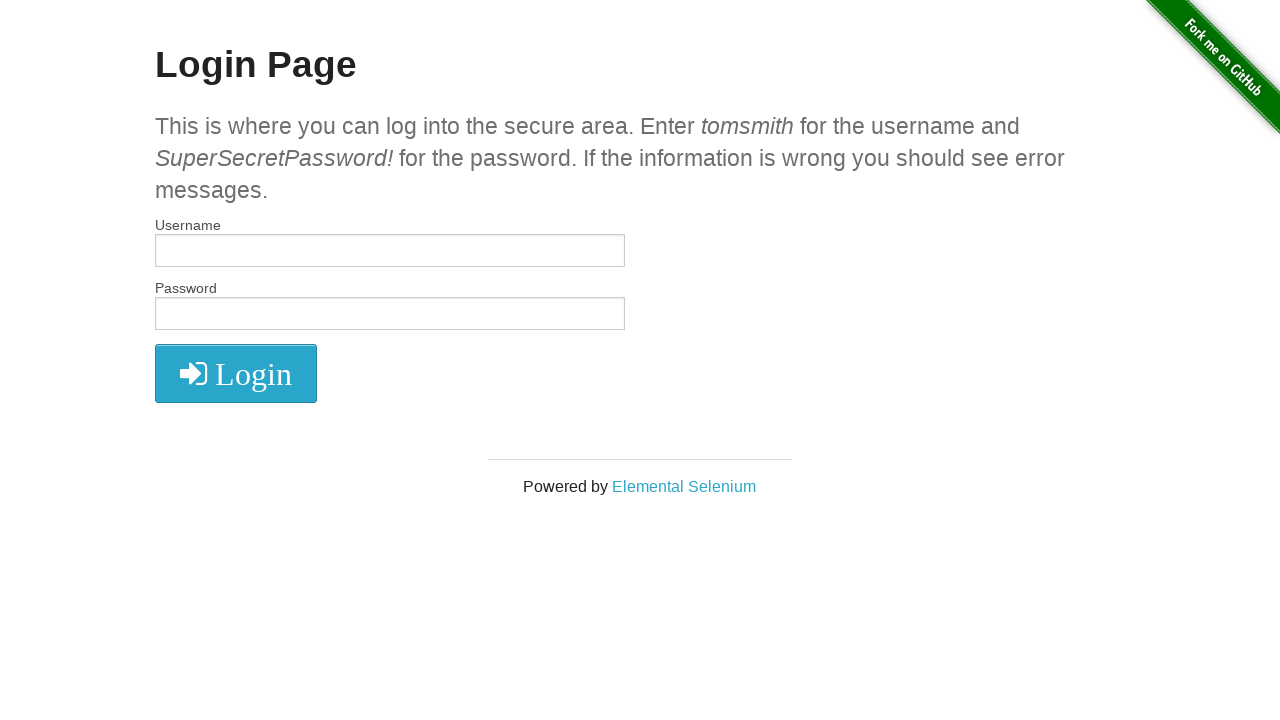